Tests JavaScript confirm dialog by clicking the second button, dismissing the dialog, and verifying the result message doesn't contain "successfuly"

Starting URL: https://testcenter.techproeducation.com/index.php?page=javascript-alerts

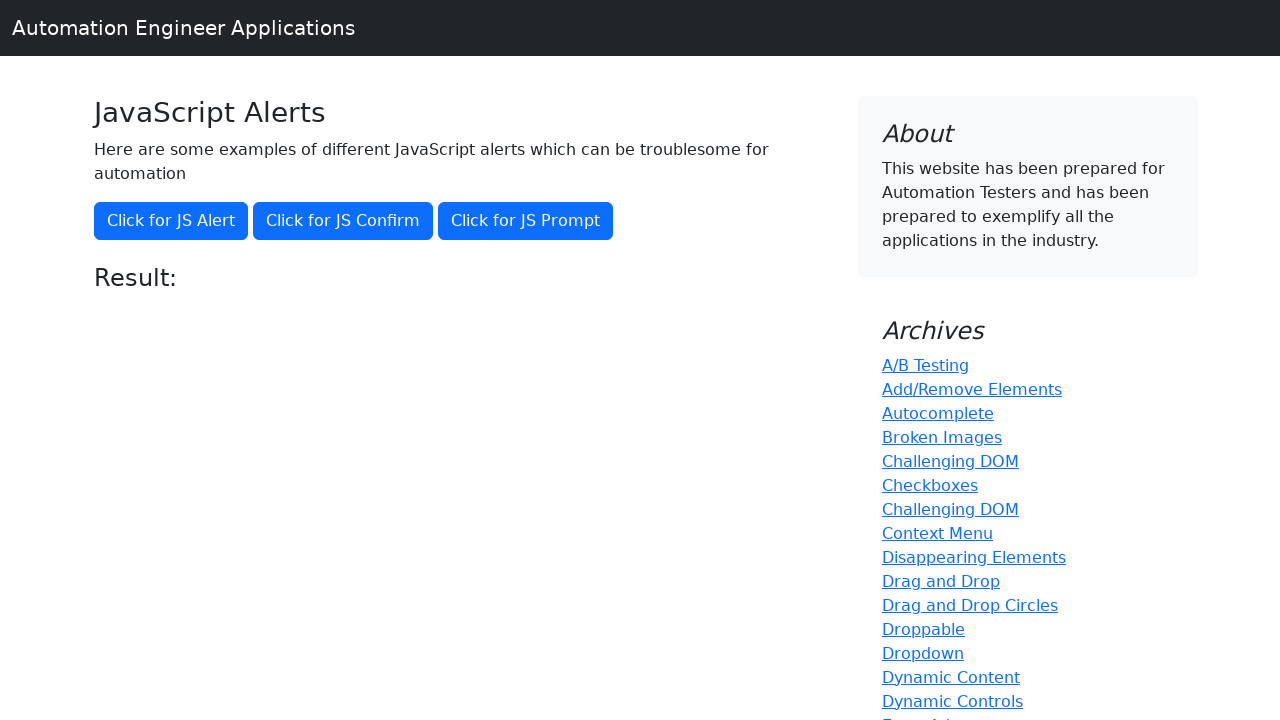

Set up dialog handler to dismiss JavaScript confirm dialog
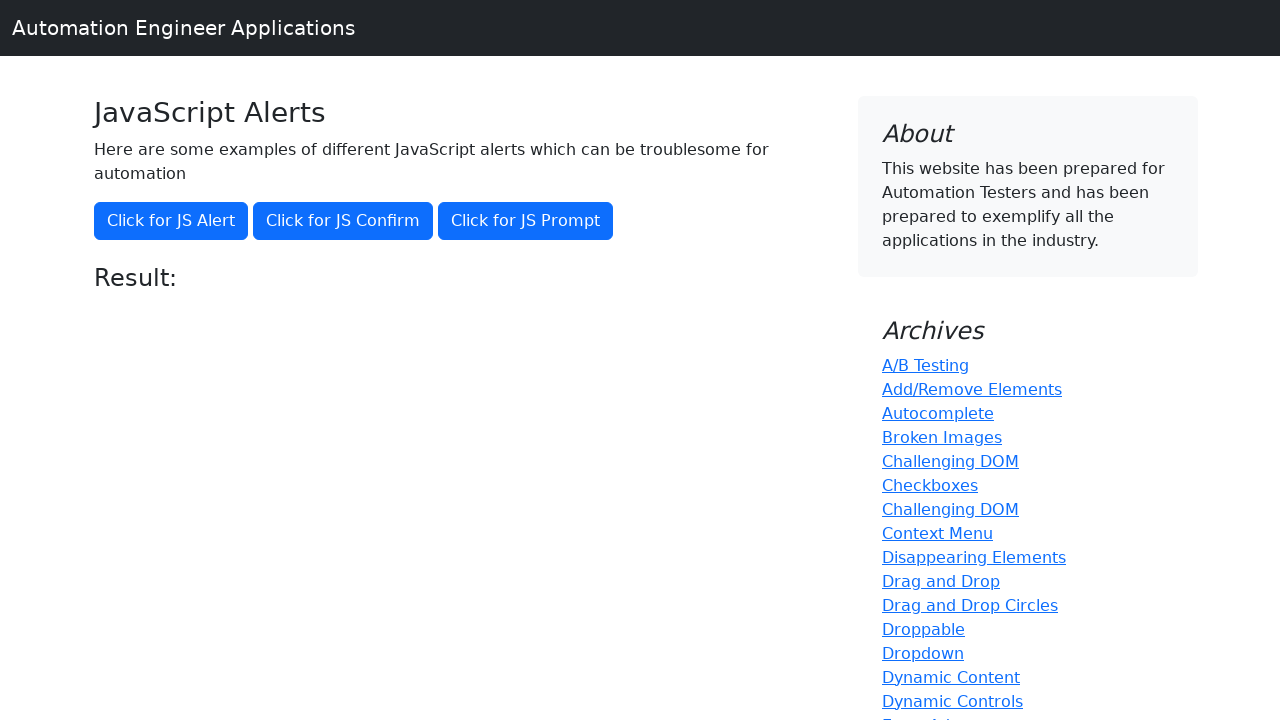

Clicked the confirm dialog button at (343, 221) on button[onclick='jsConfirm()']
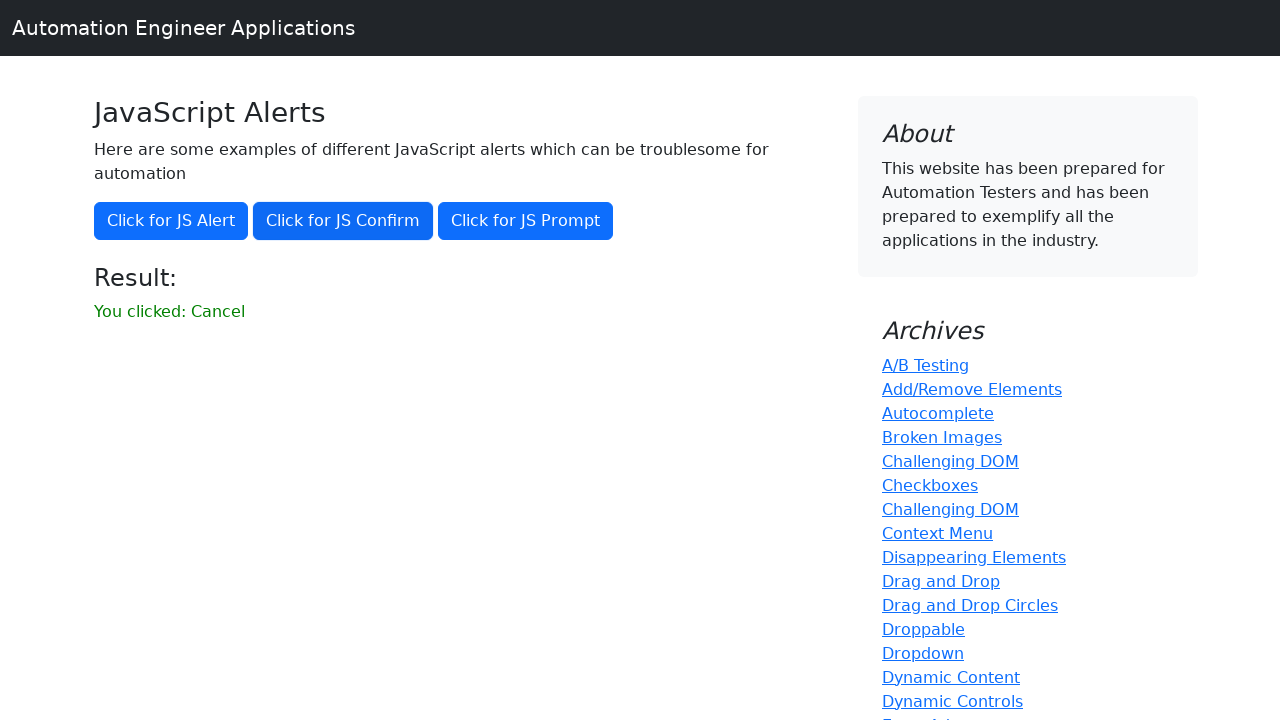

Retrieved result message text
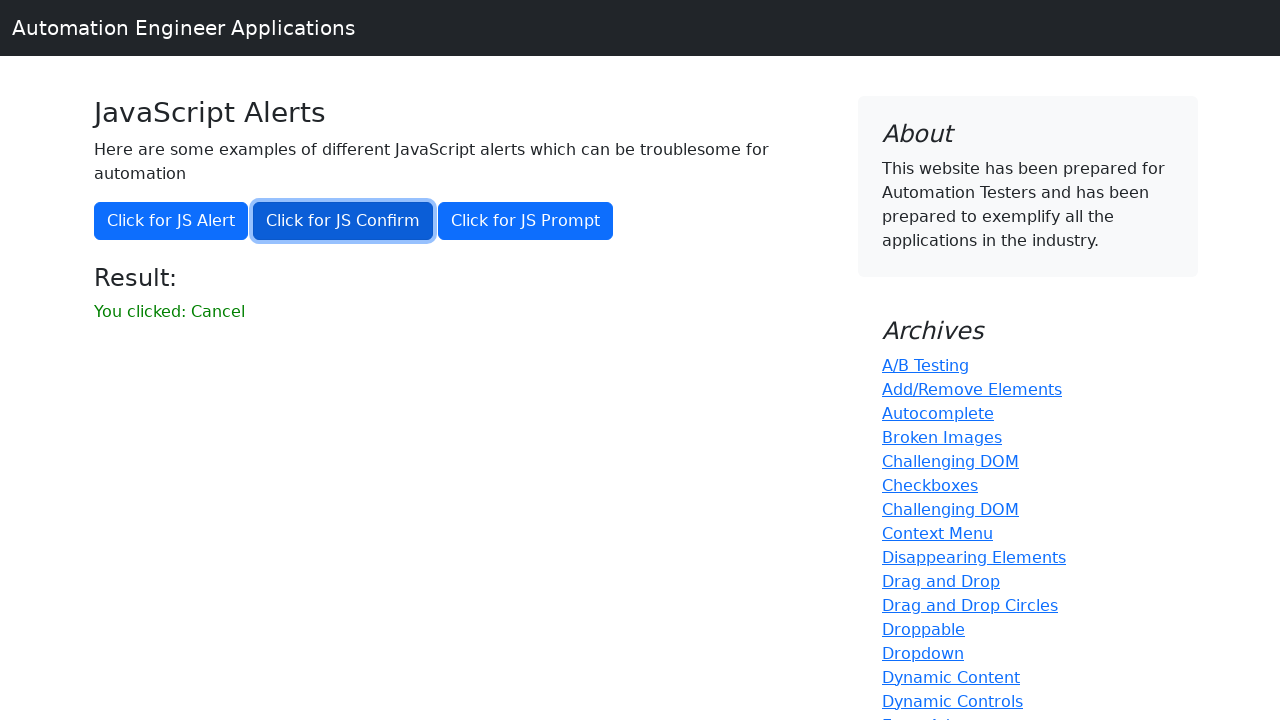

Verified result message does not contain 'successfuly'
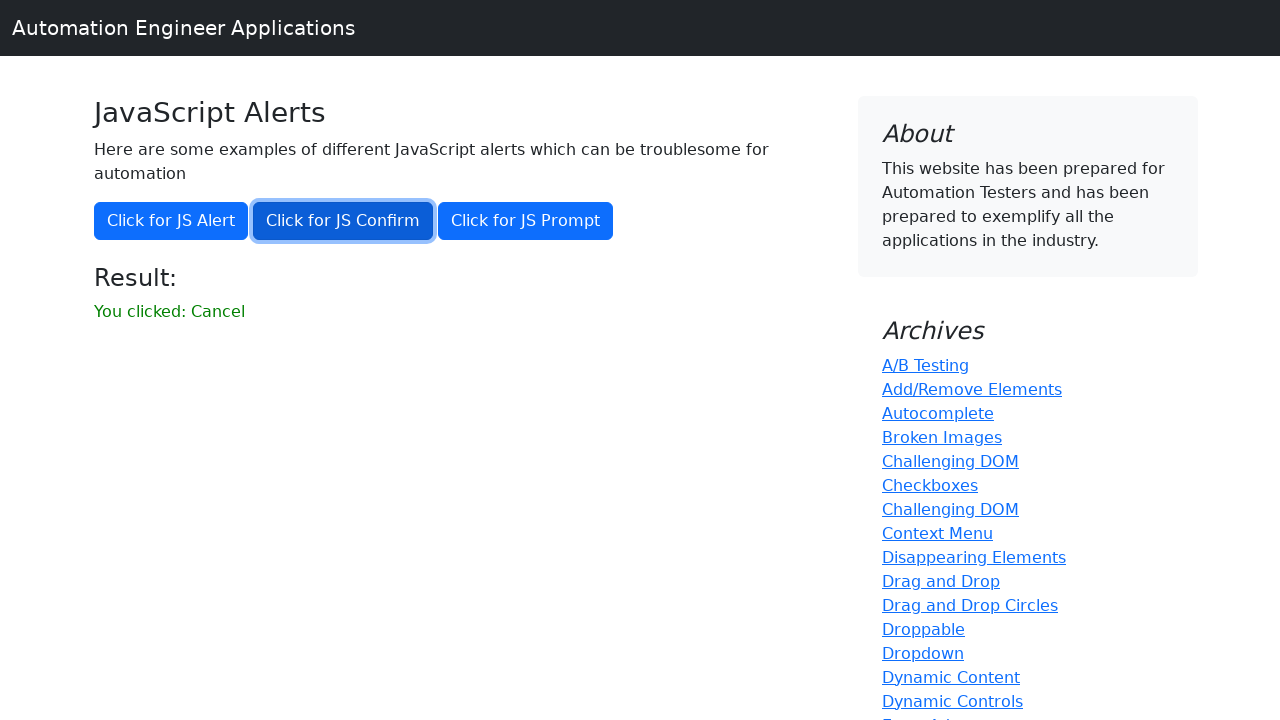

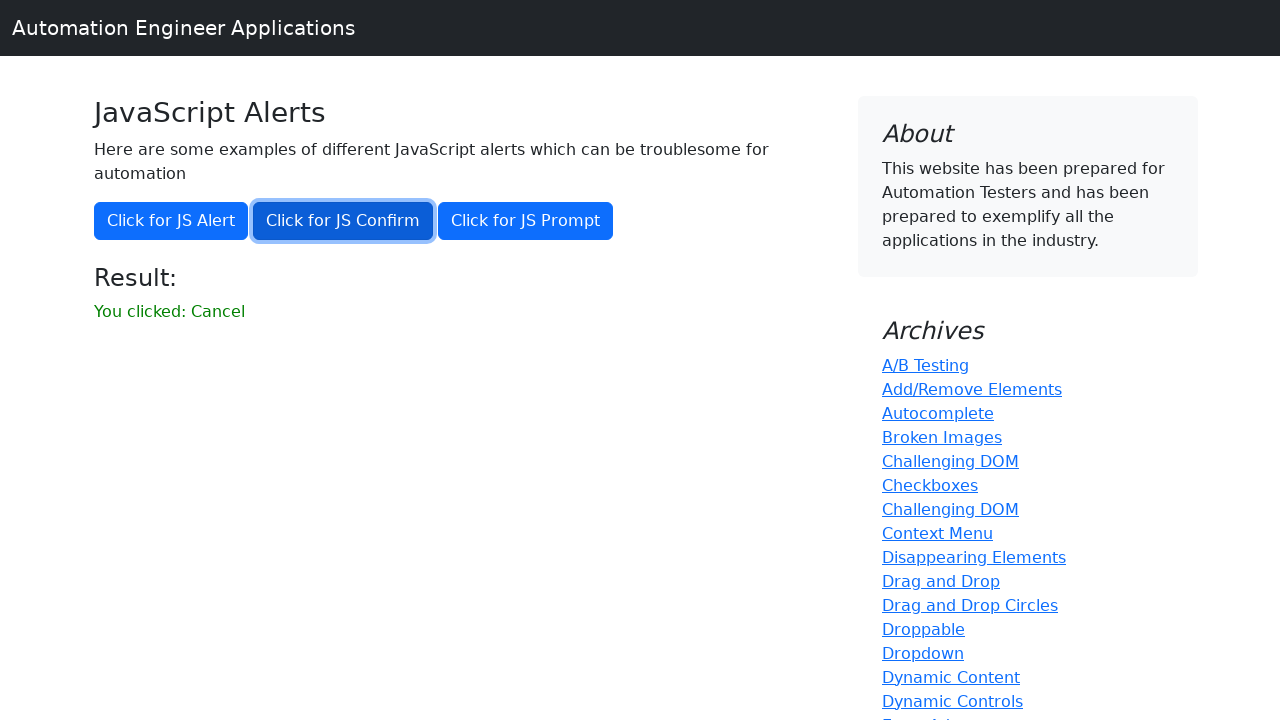